Tests basic browser commands including navigation between two pages and retrieving page title and URL

Starting URL: http://training.skillo-bg.com:4200/posts/all

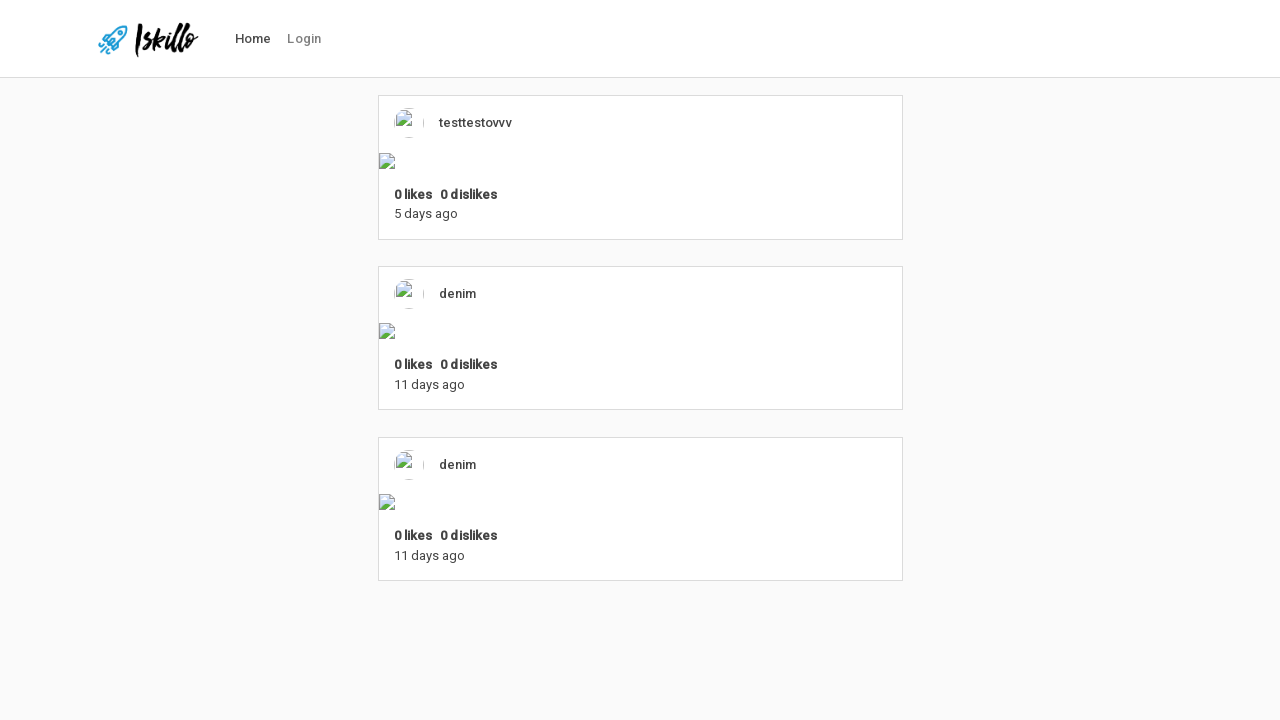

Retrieved page title from posts page
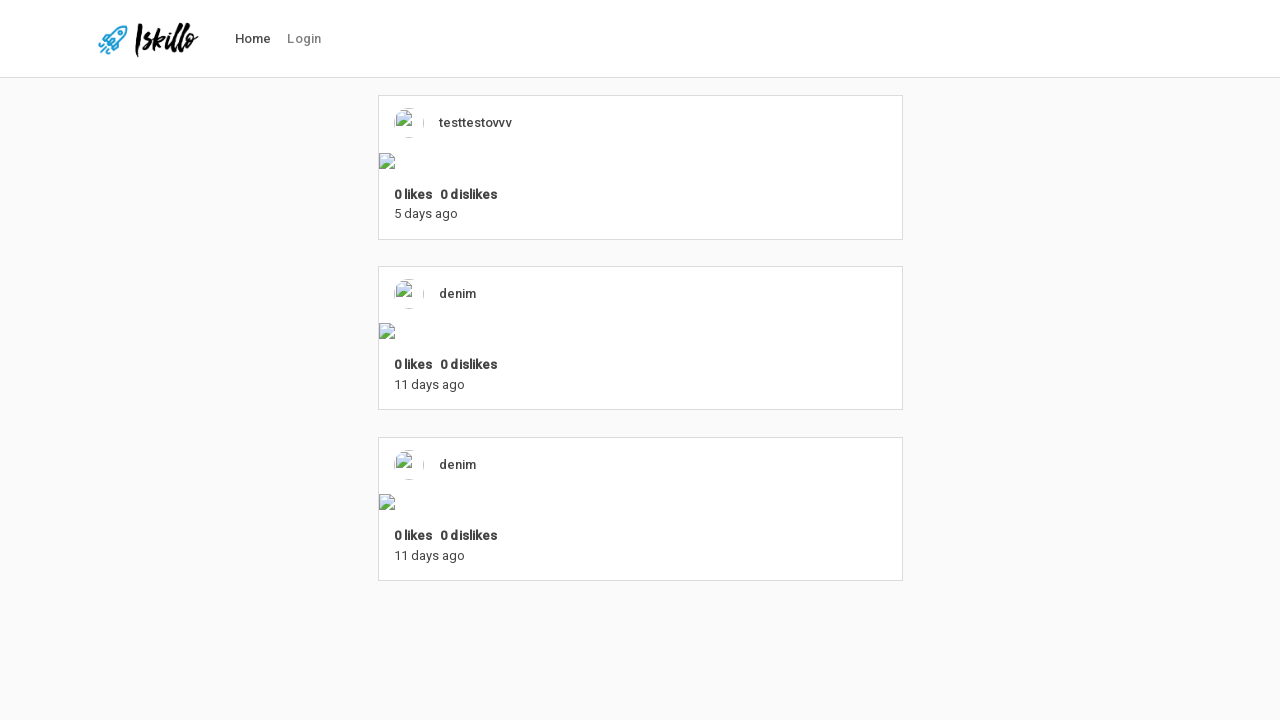

Navigated to login page
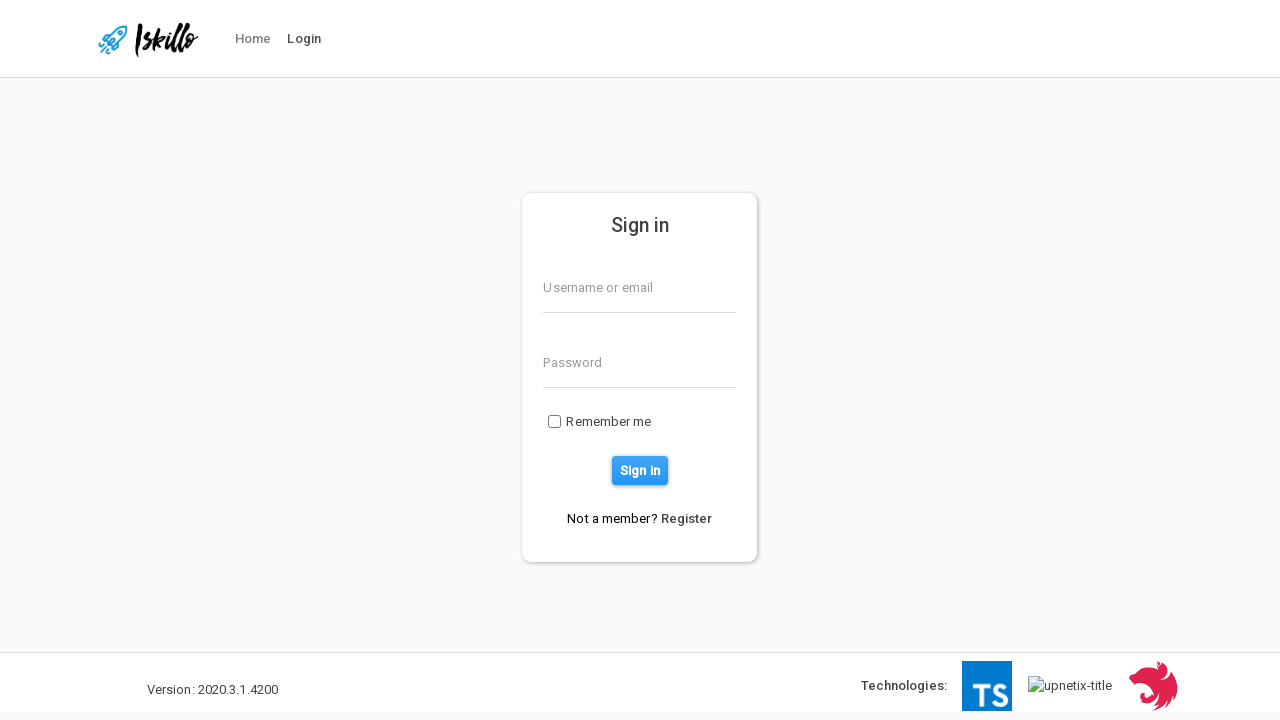

Retrieved current page URL from login page
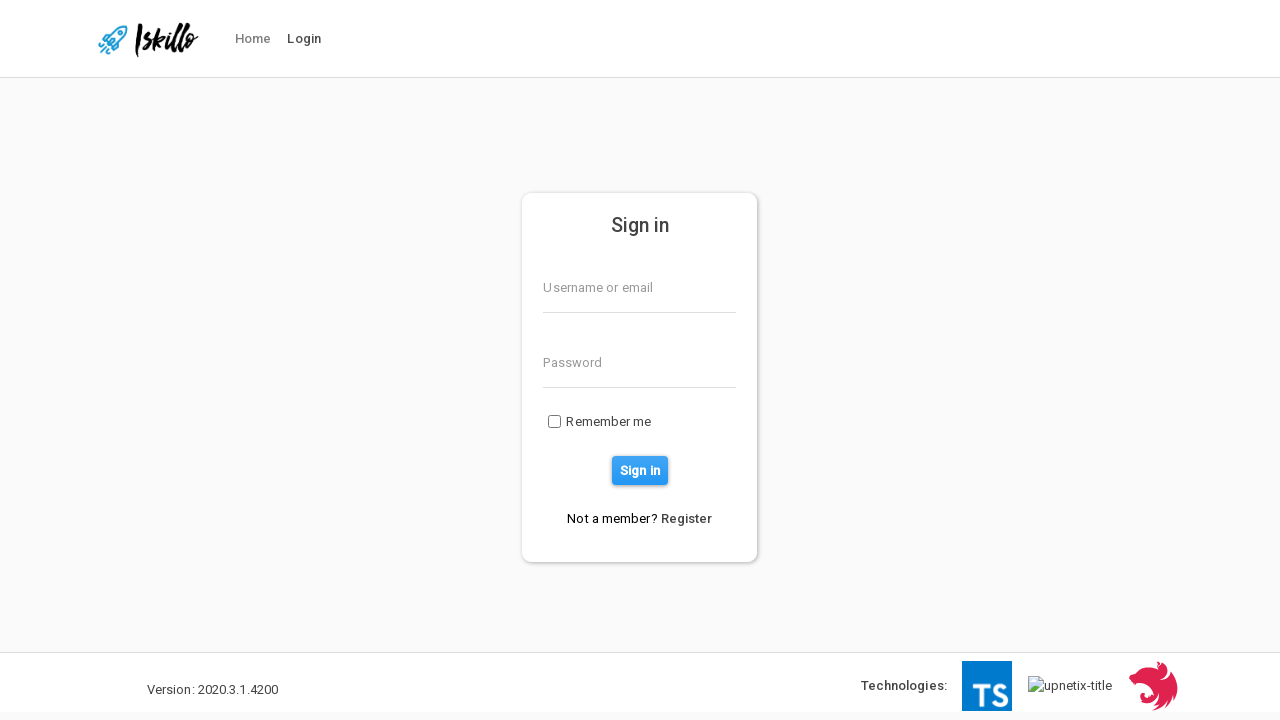

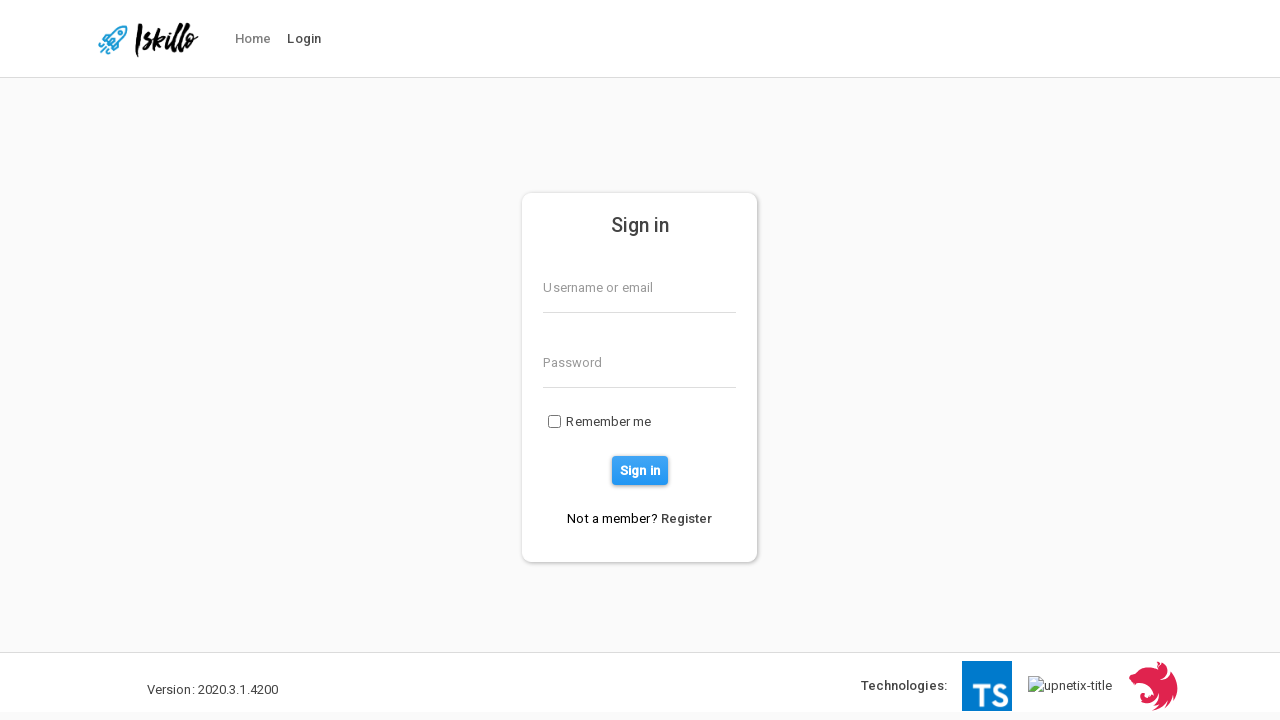